Tests a state dropdown by selecting 'Texas' from the dropdown menu and verifying the selection was successful.

Starting URL: https://testcenter.techproeducation.com/index.php?page=dropdown

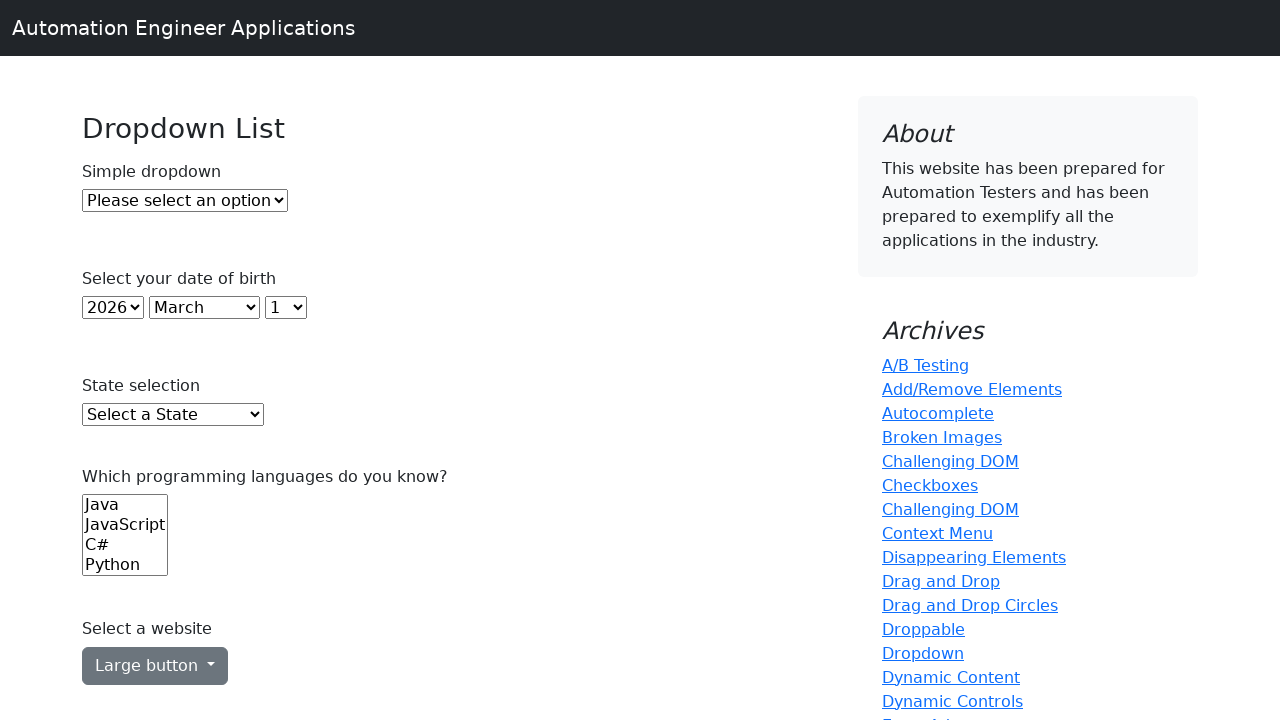

State dropdown element is visible and ready
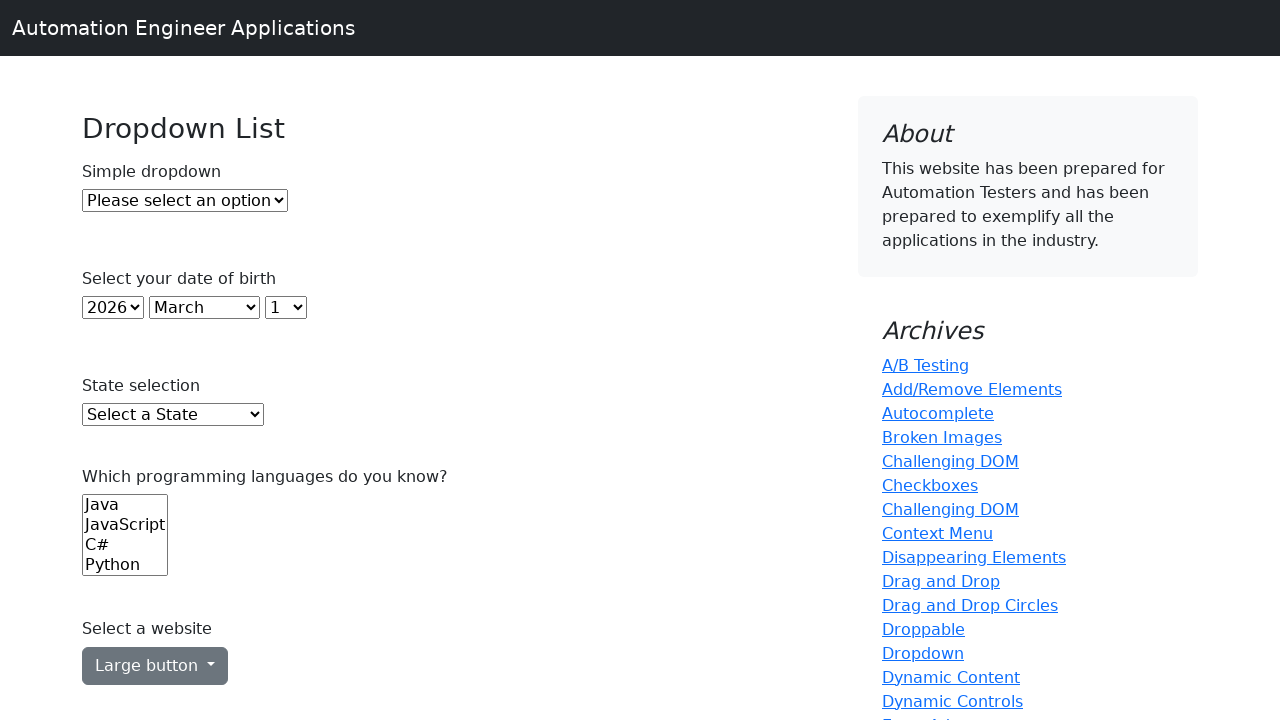

Selected 'Texas' from the state dropdown on #state
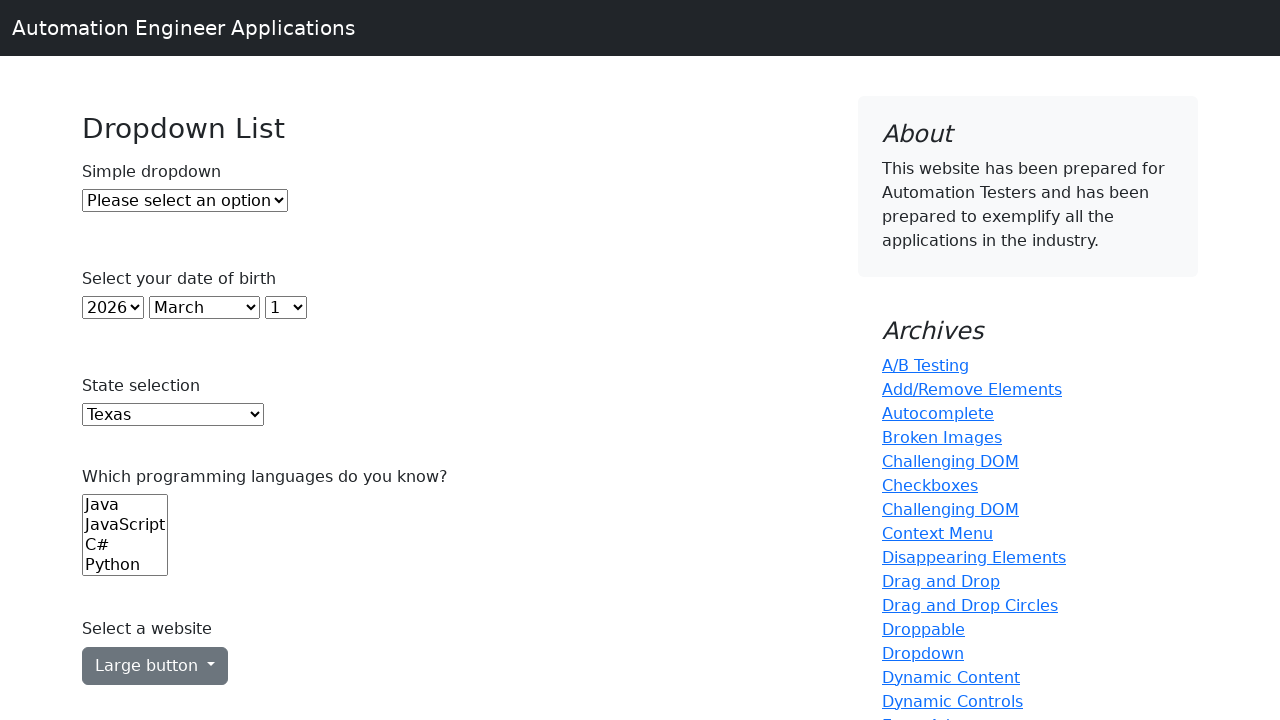

Retrieved selected value from dropdown
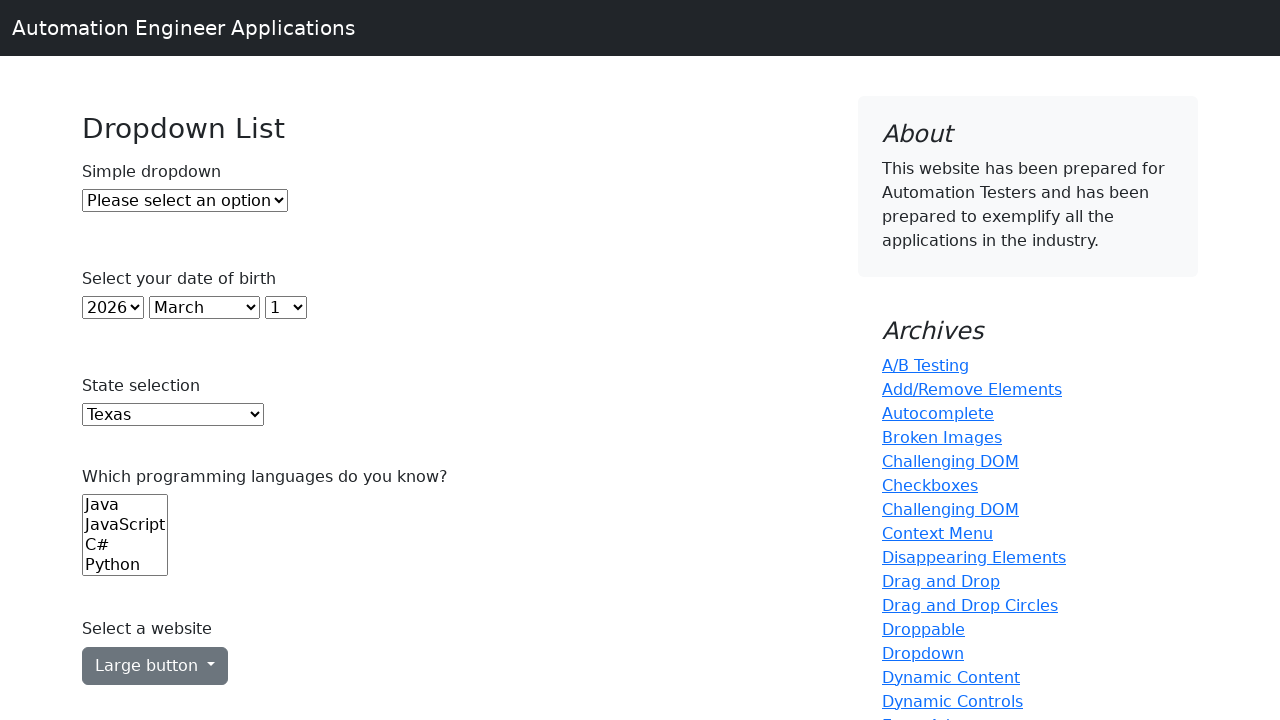

Verified that 'Texas' (TX) was successfully selected
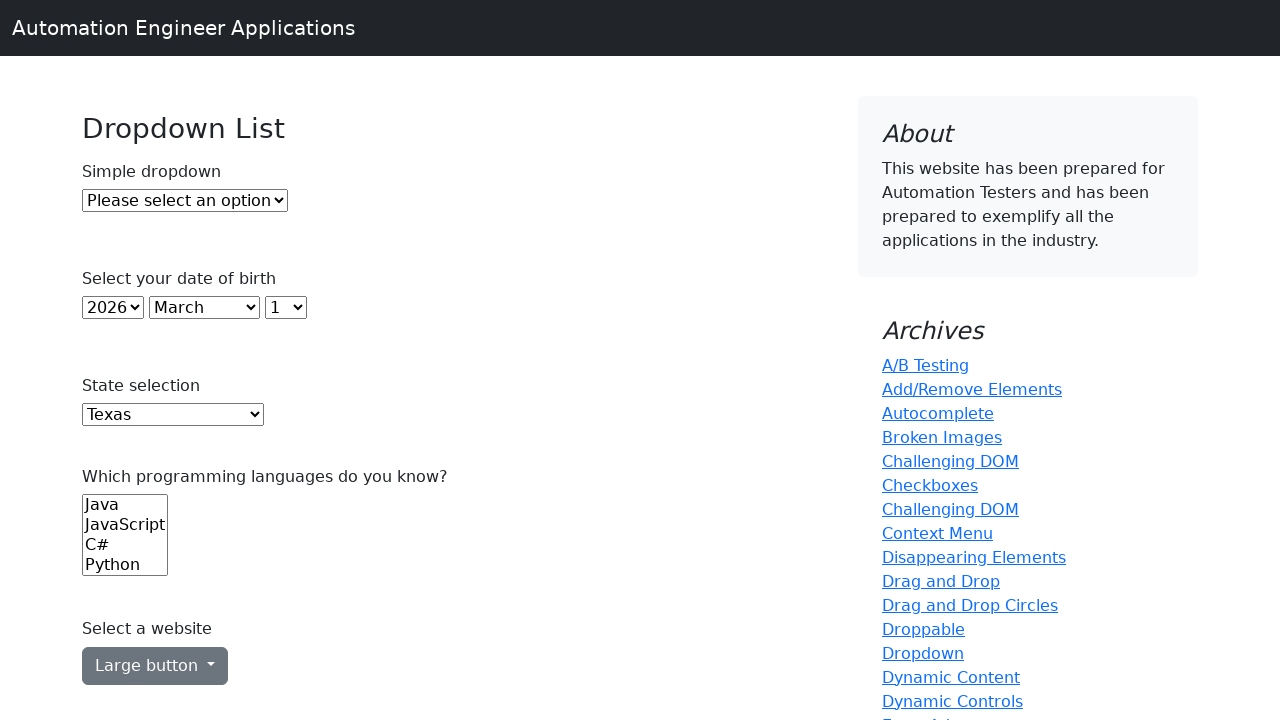

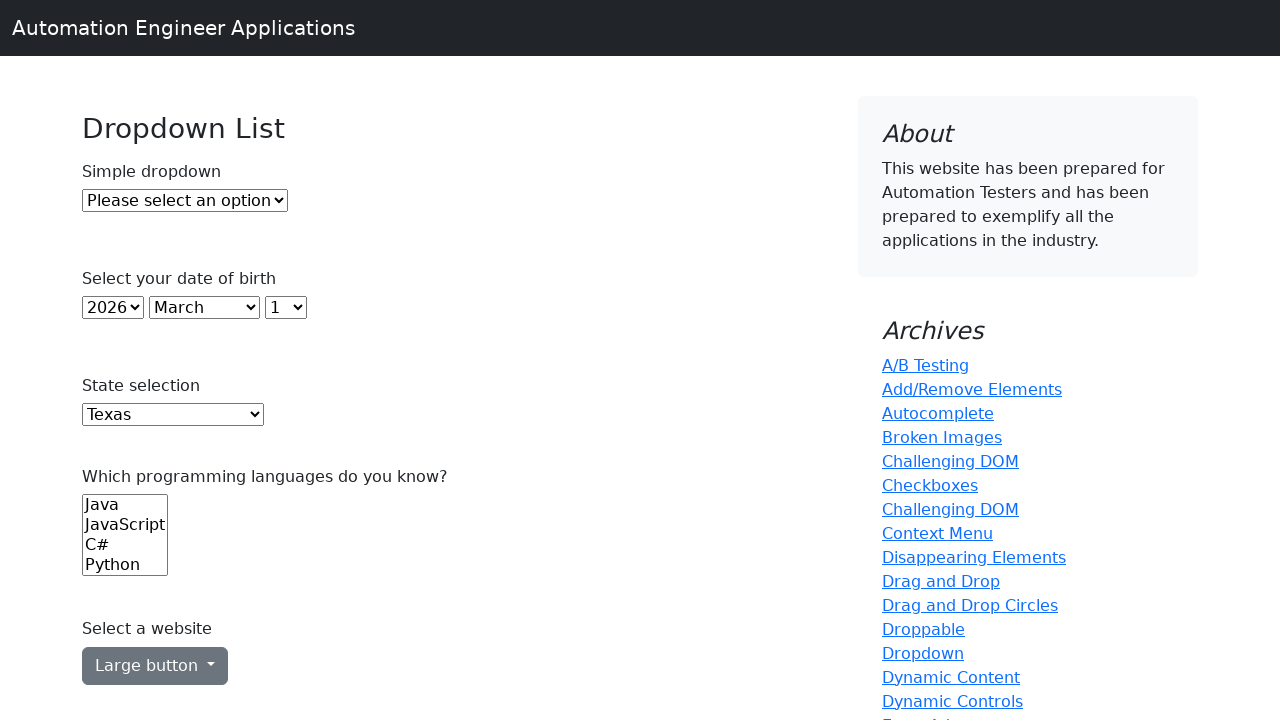